Tests the add/remove elements functionality by clicking the "Add Element" button 5 times and verifying the elements are created

Starting URL: http://the-internet.herokuapp.com/add_remove_elements/

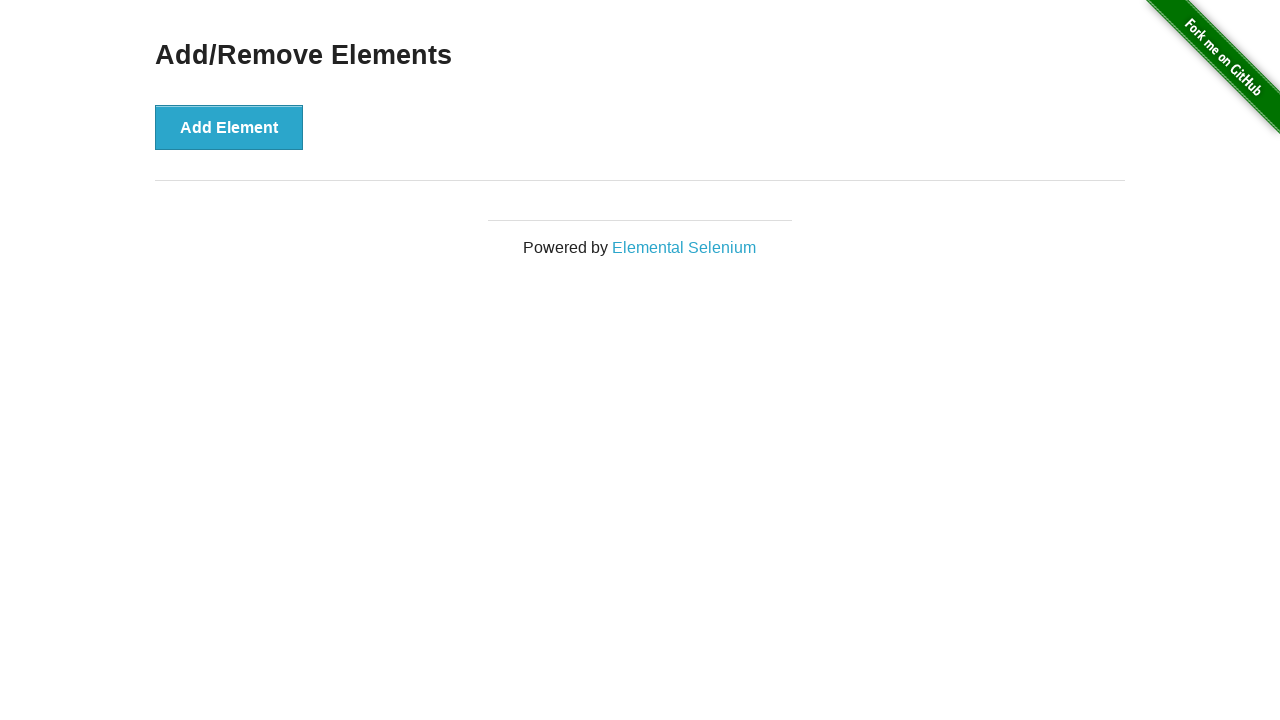

Clicked 'Add Element' button at (229, 127) on xpath=//button[text()='Add Element']
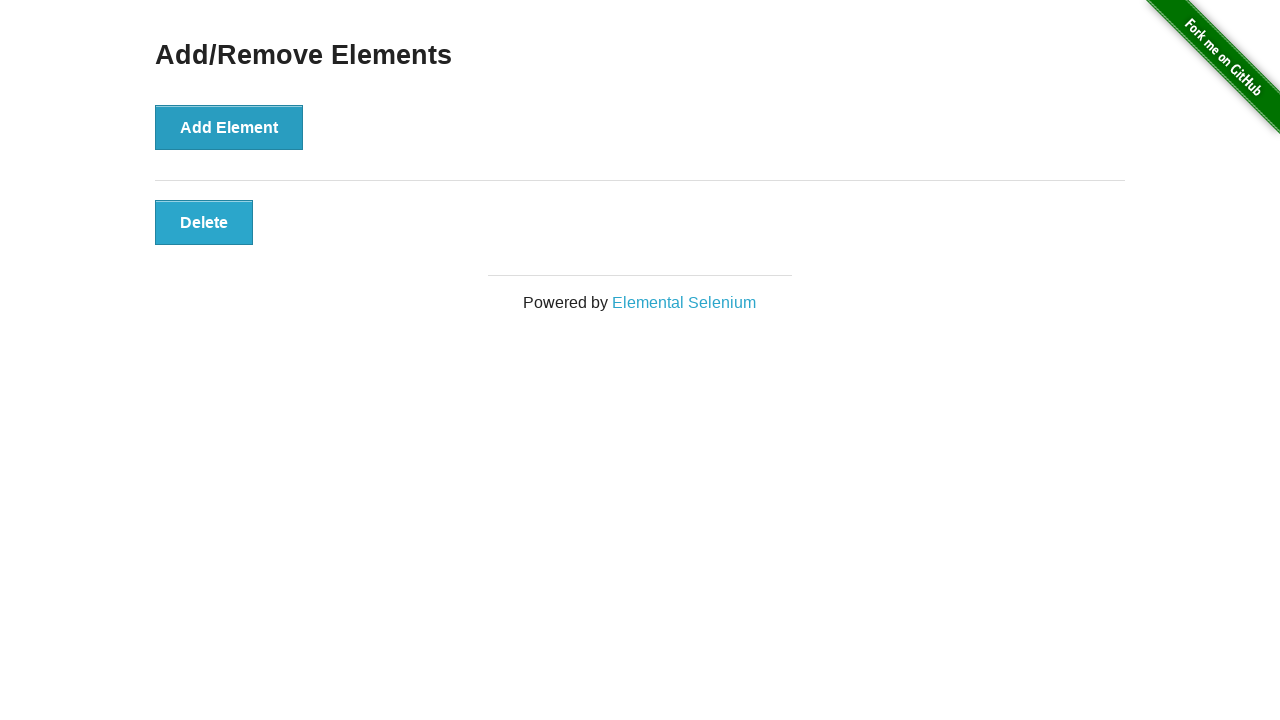

Clicked 'Add Element' button at (229, 127) on xpath=//button[text()='Add Element']
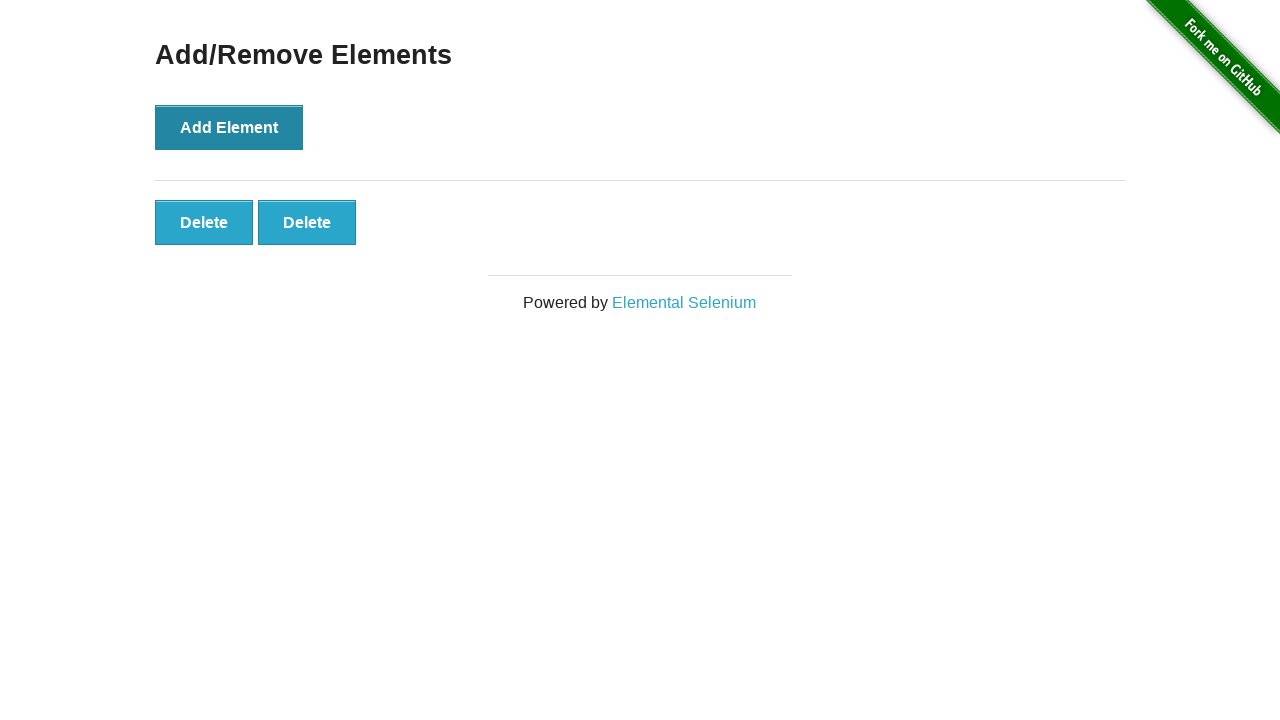

Clicked 'Add Element' button at (229, 127) on xpath=//button[text()='Add Element']
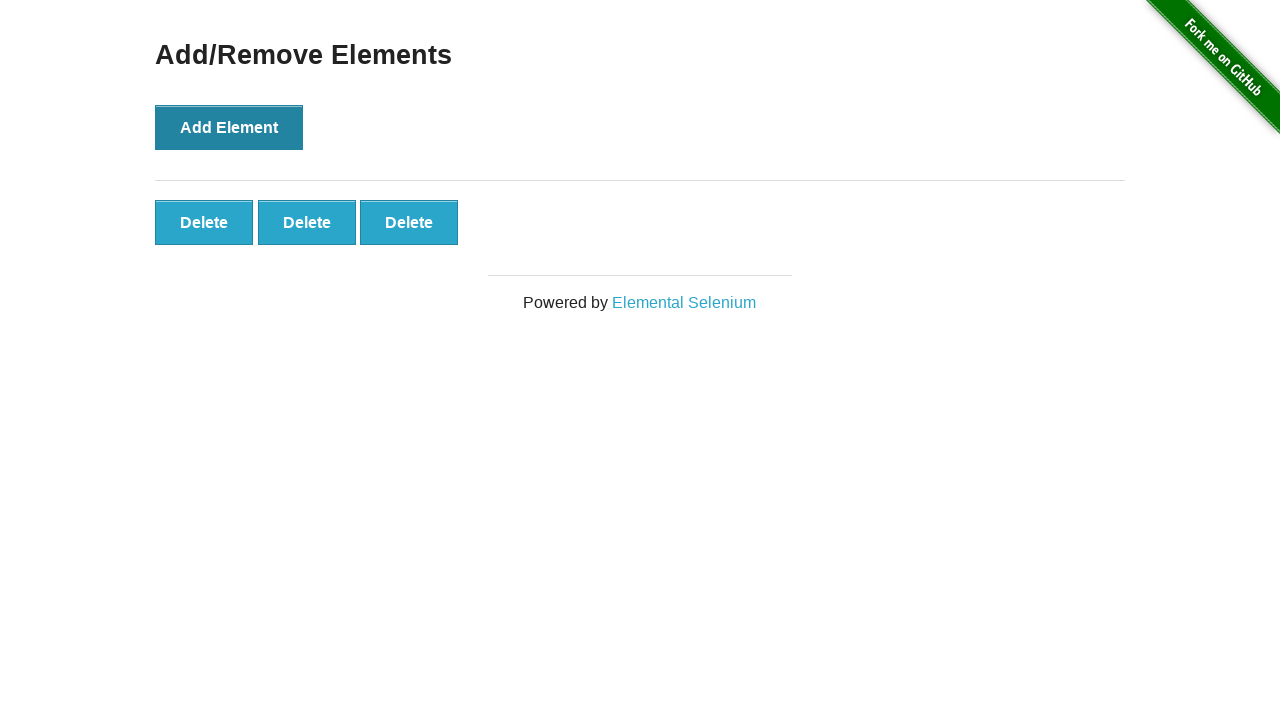

Clicked 'Add Element' button at (229, 127) on xpath=//button[text()='Add Element']
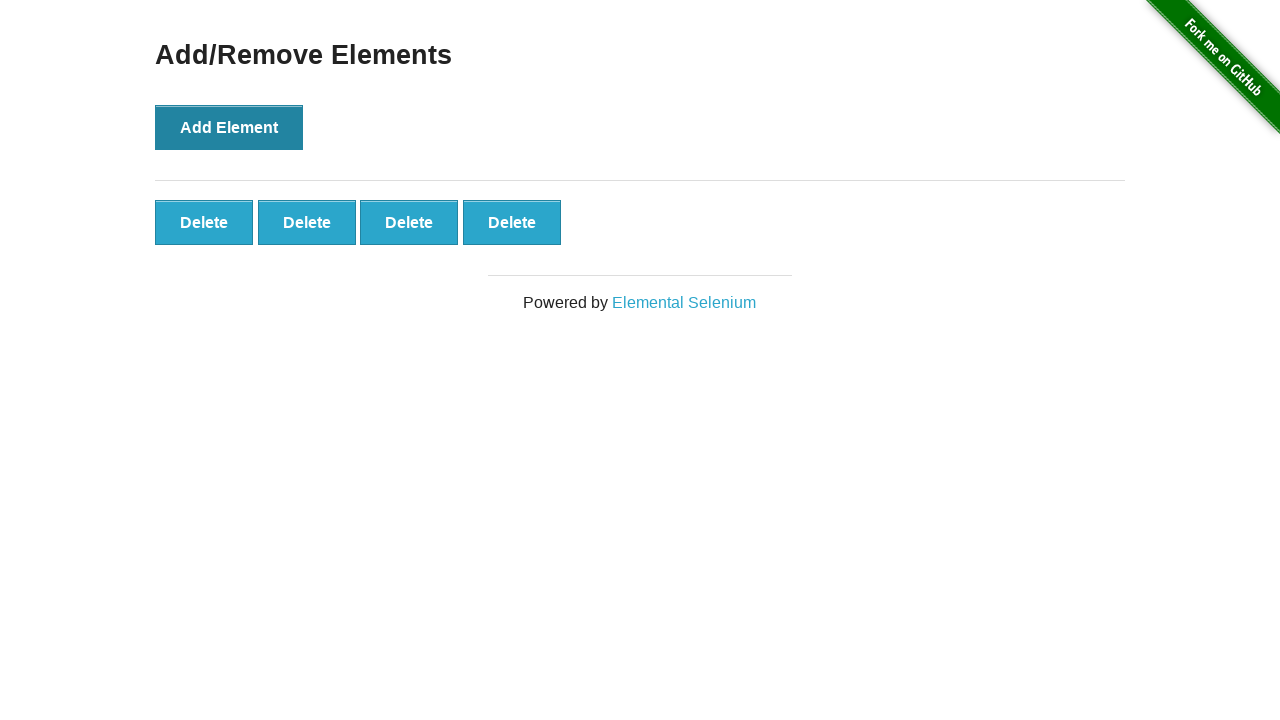

Clicked 'Add Element' button at (229, 127) on xpath=//button[text()='Add Element']
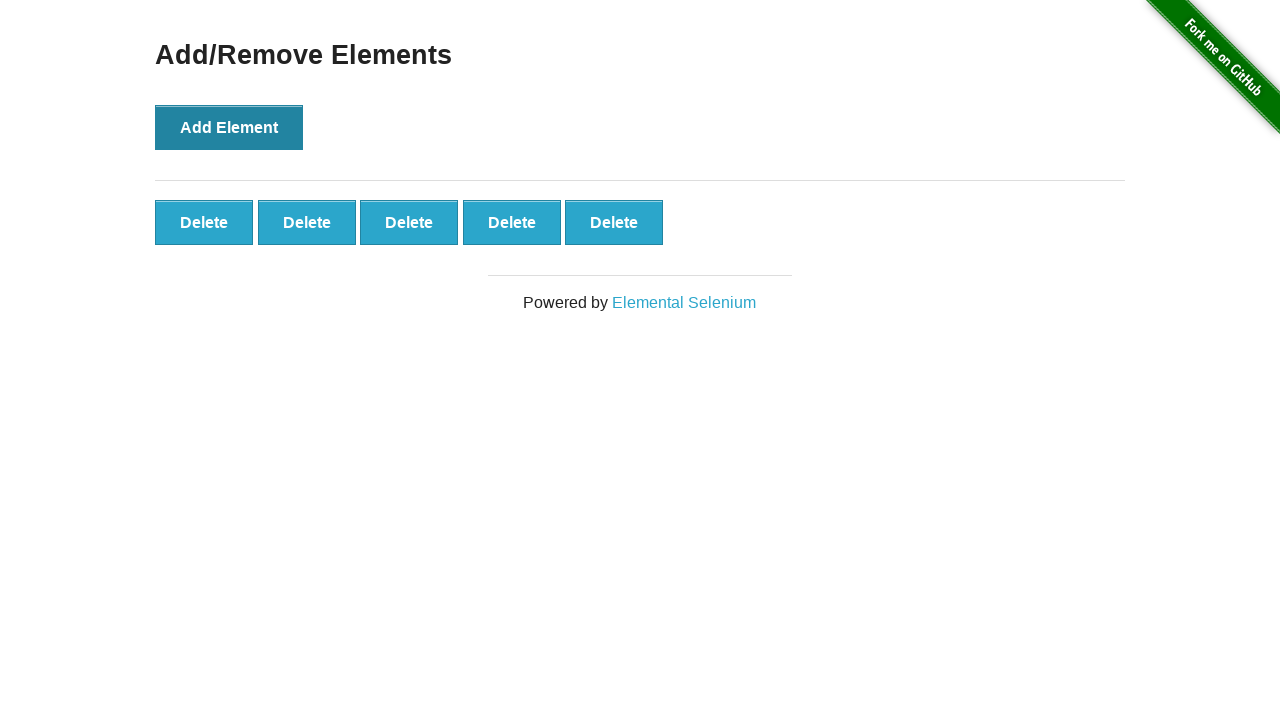

All delete buttons loaded in elements container
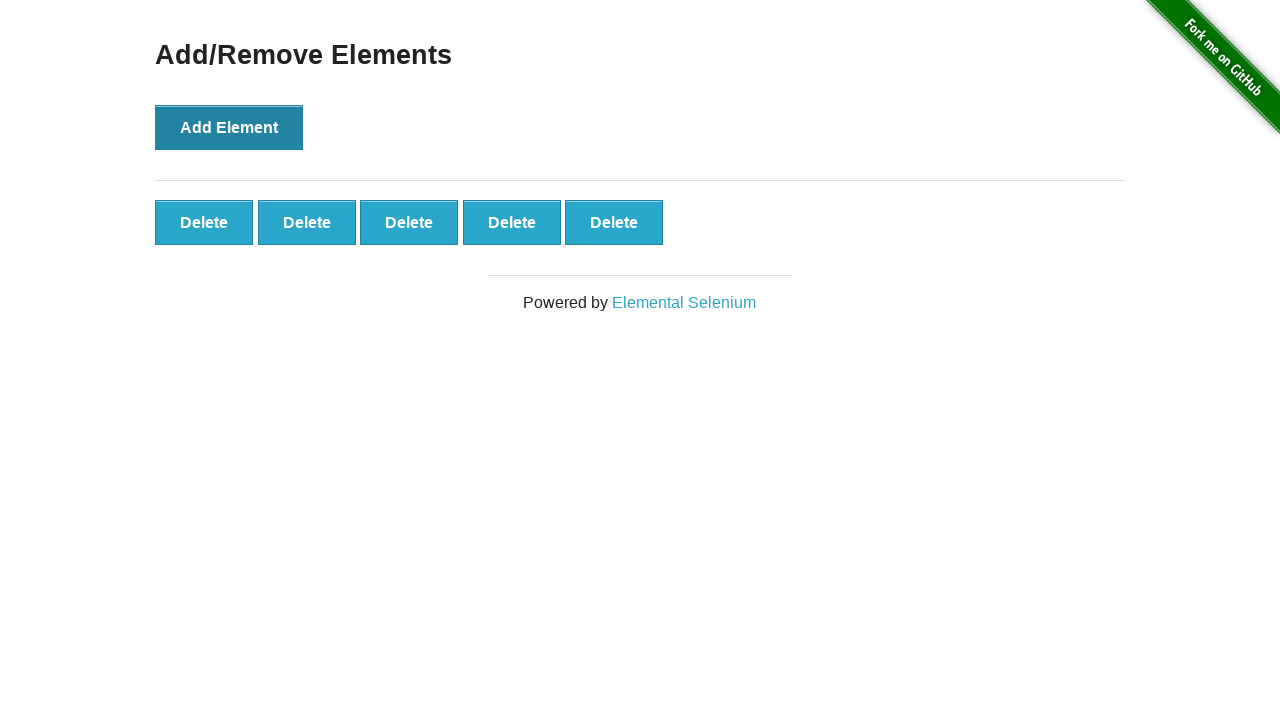

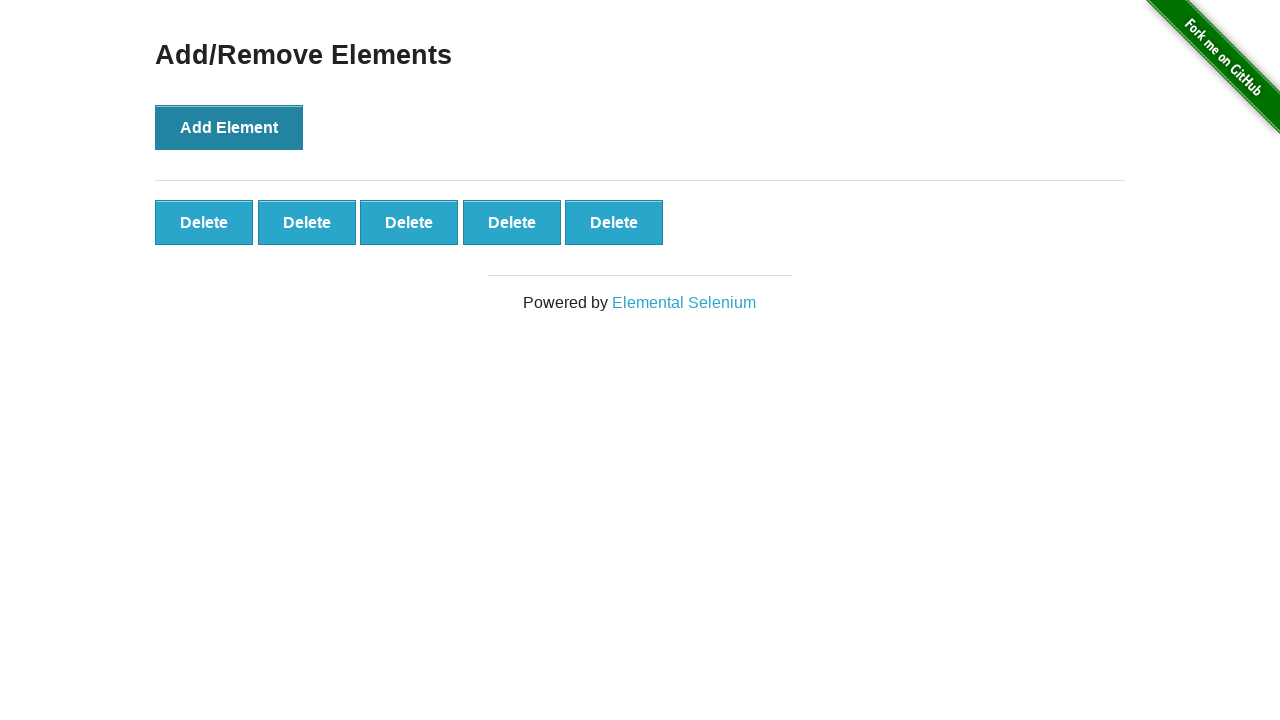